Verifies that the Mastercard SecureCode payment logo is displayed on the MTS.by homepage

Starting URL: https://www.mts.by/

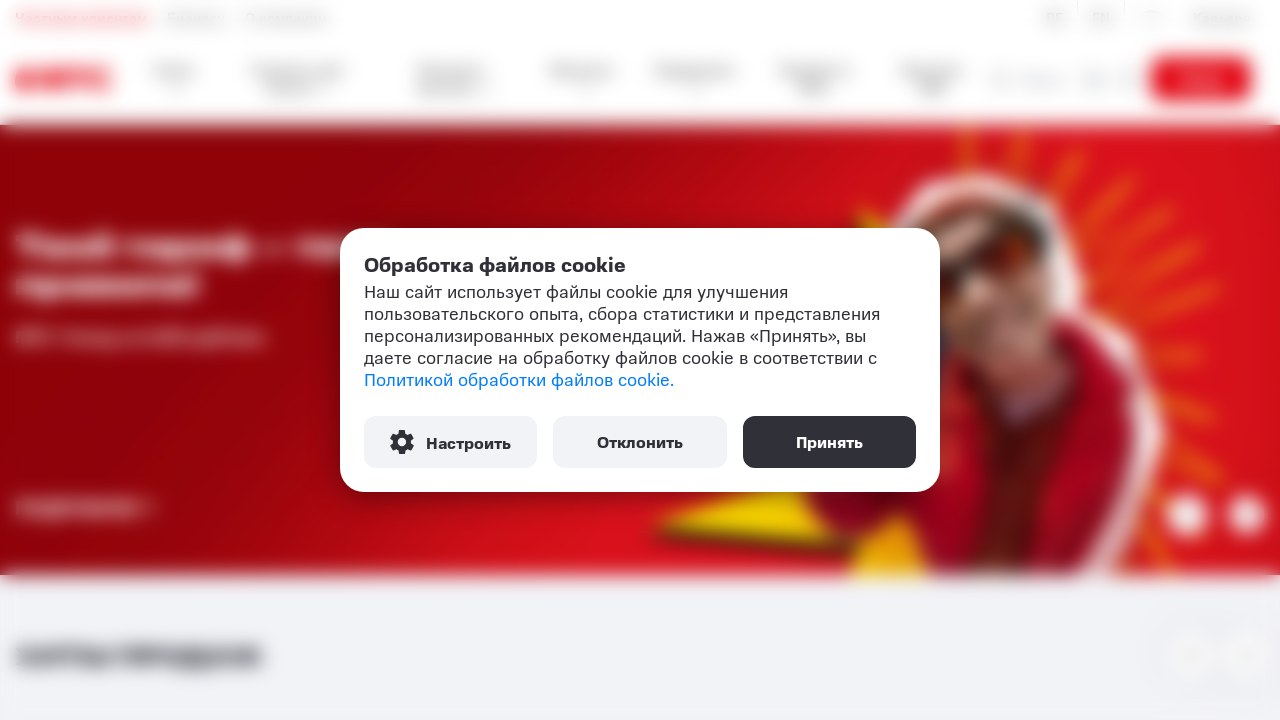

Located Mastercard SecureCode logo element
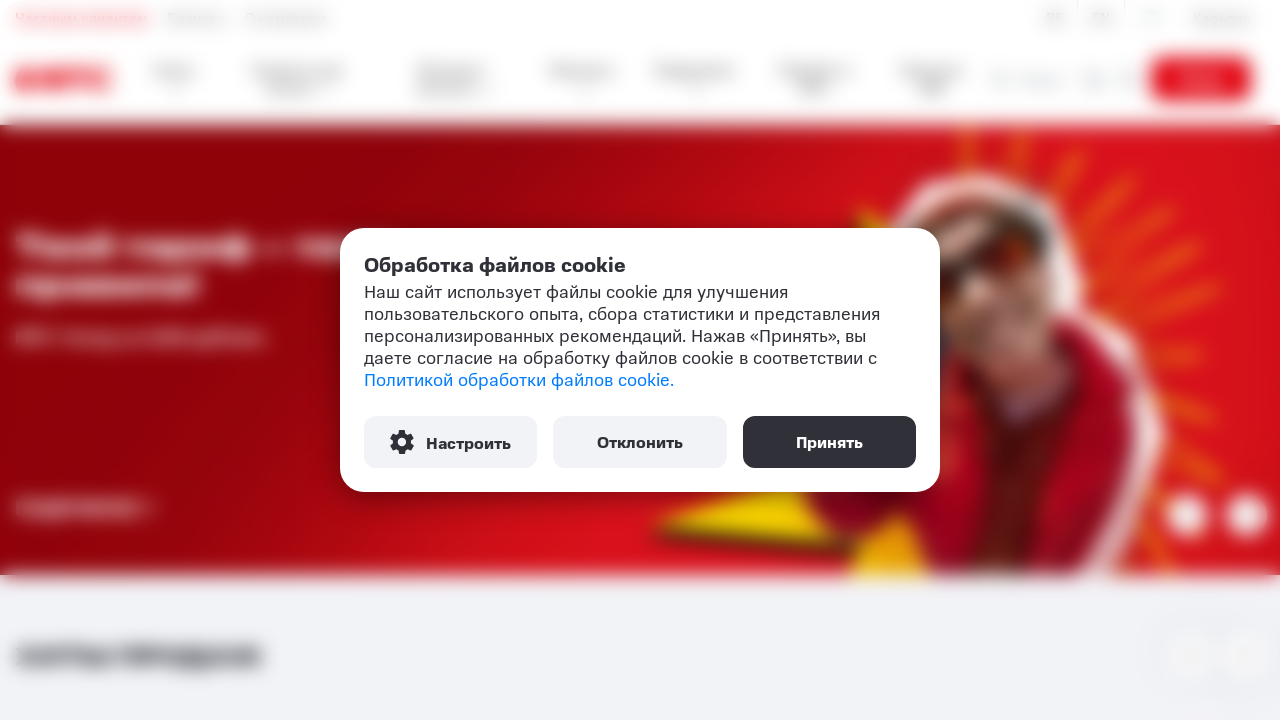

Mastercard SecureCode logo became visible
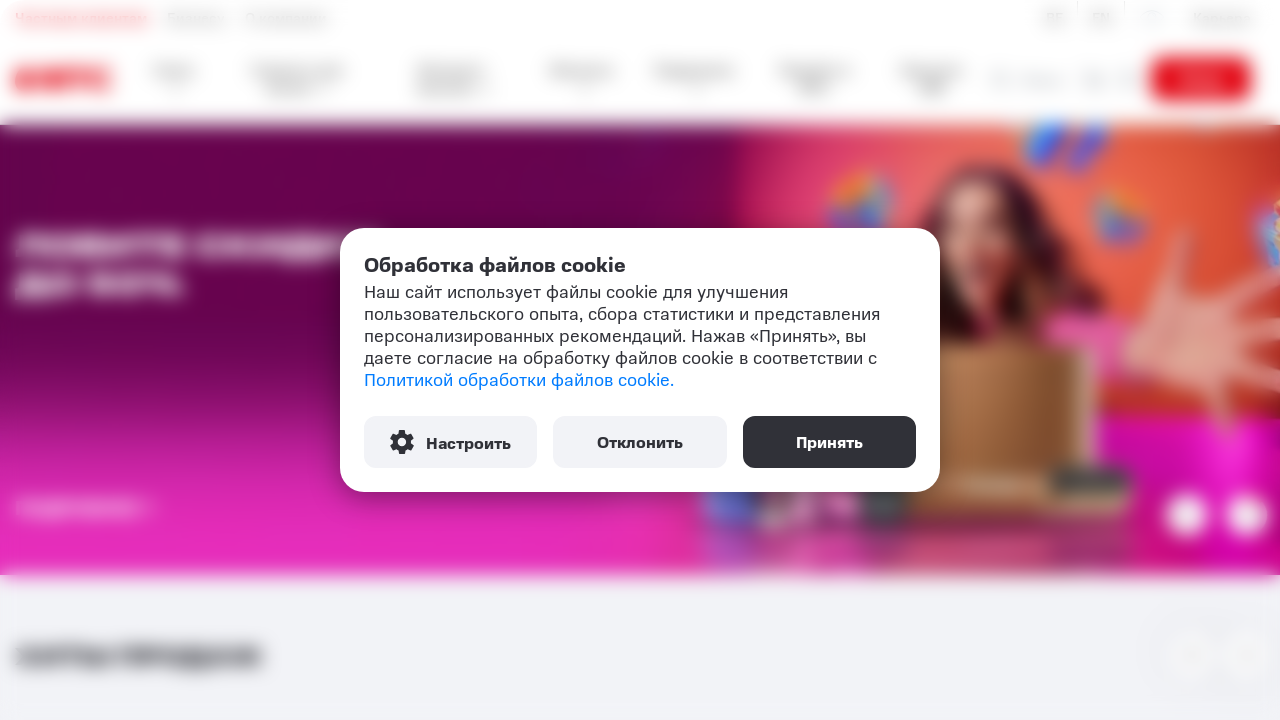

Verified Mastercard SecureCode logo is displayed on MTS.by homepage
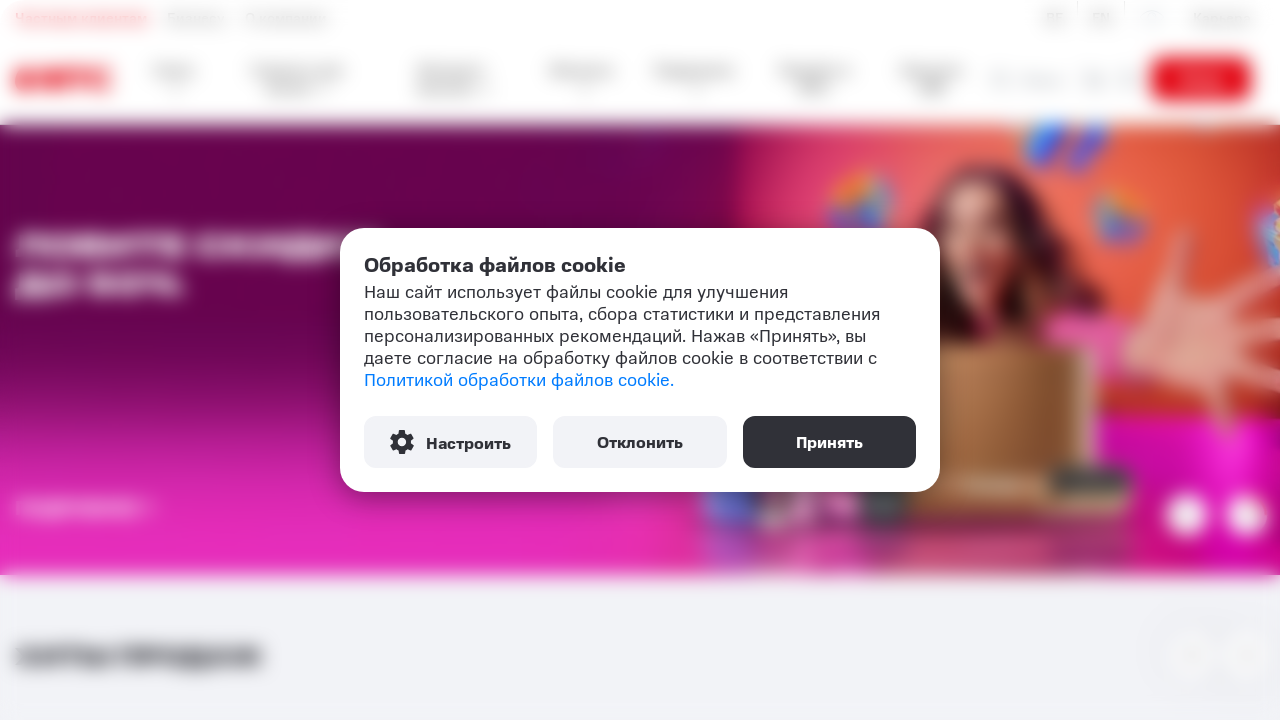

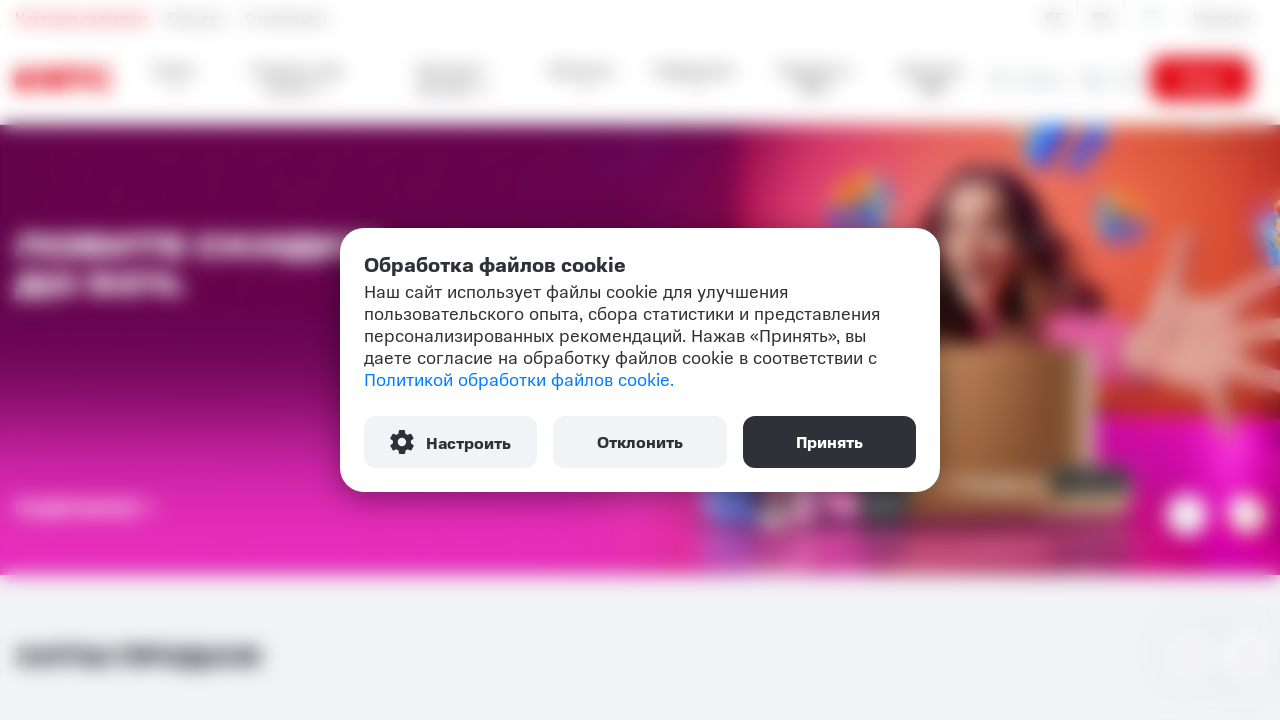